Tests Drag and Drop functionality by dragging column A to column B

Starting URL: http://the-internet.herokuapp.com/

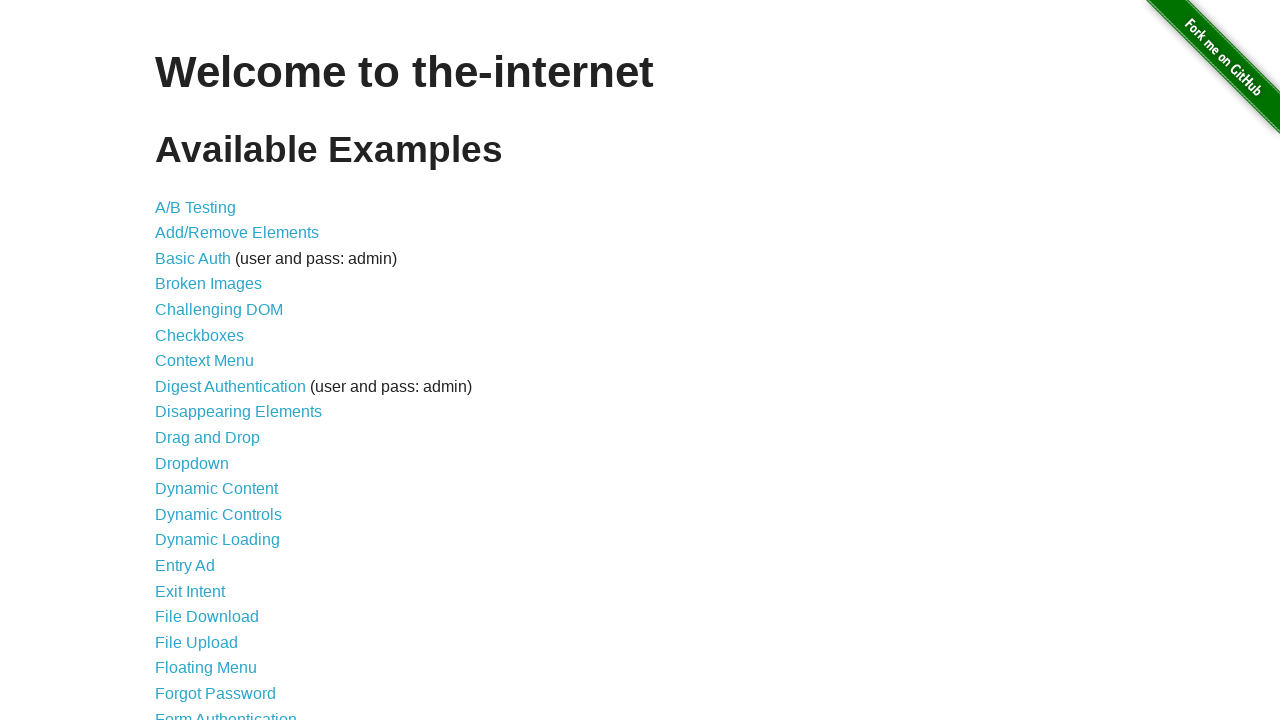

Clicked on 'Drag and Drop' link at (208, 438) on text=Drag and Drop
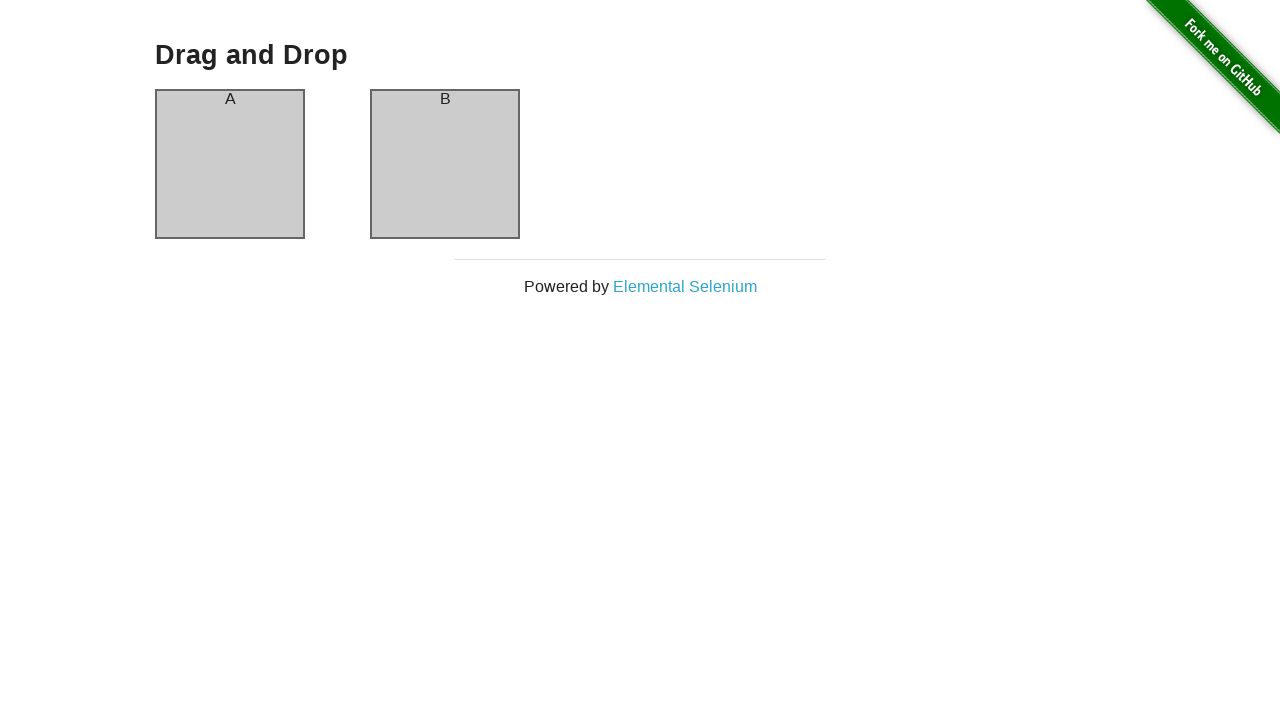

Navigated to drag and drop page
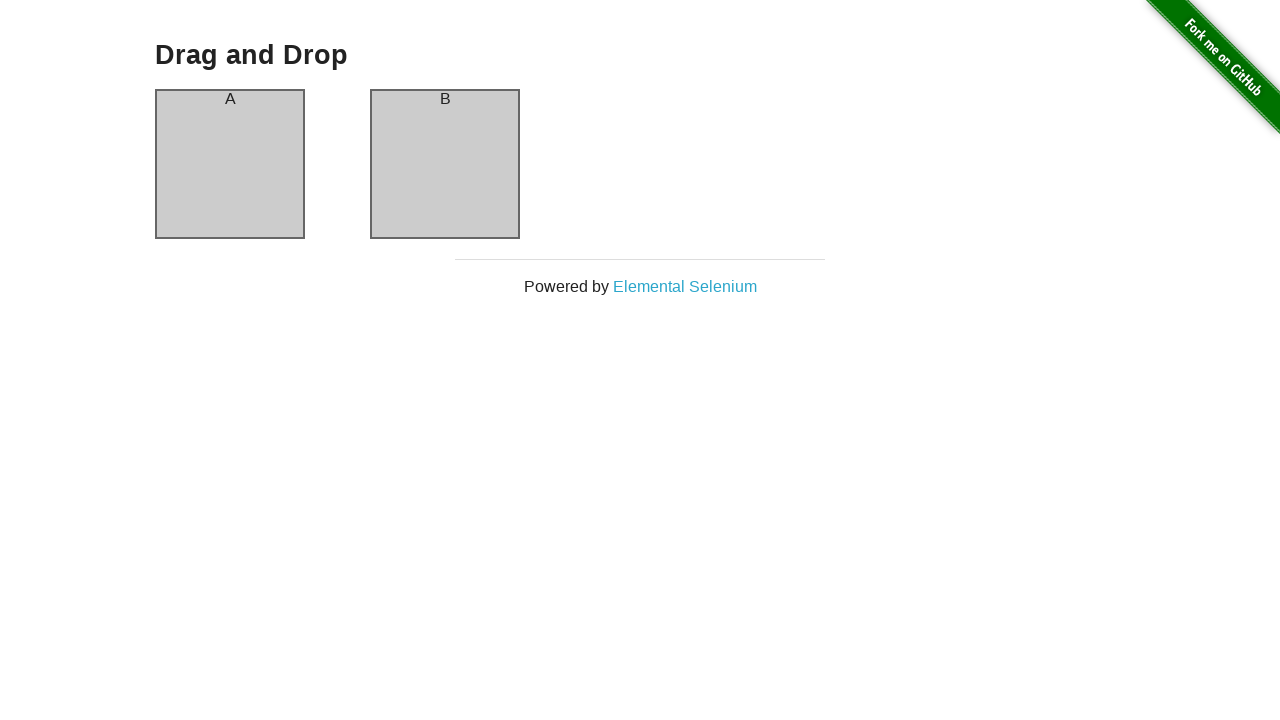

Column A element is visible
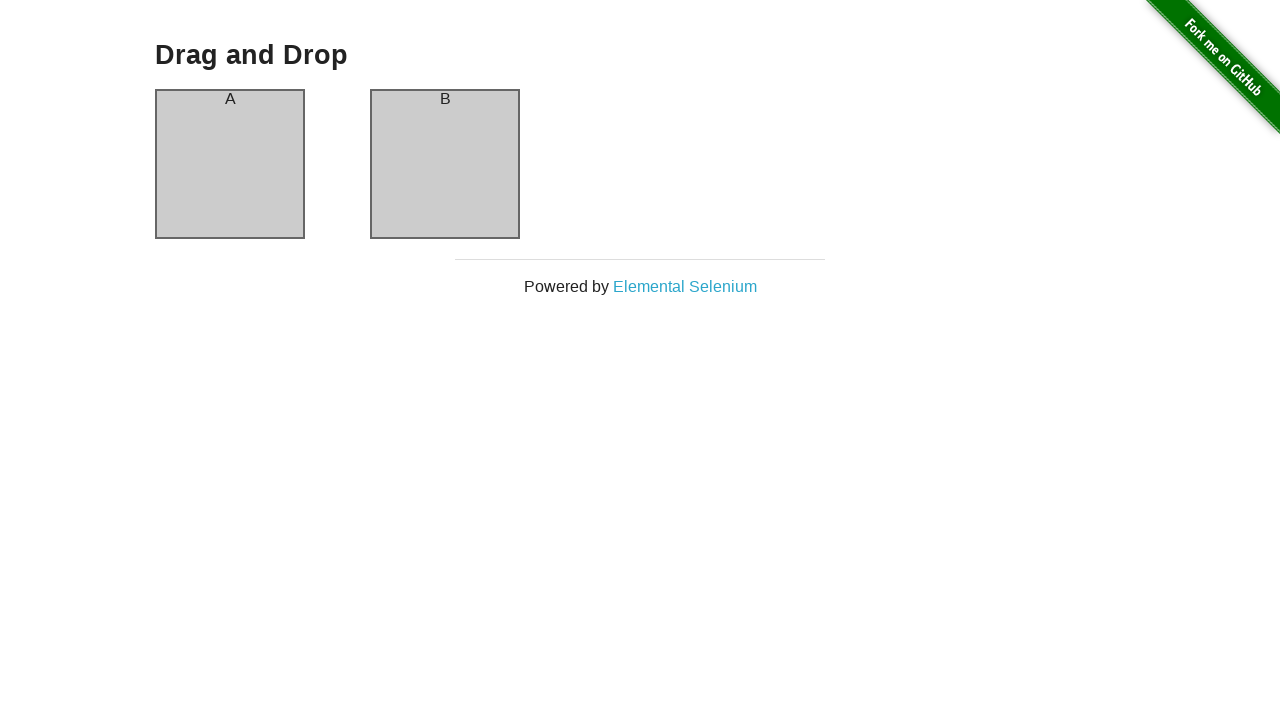

Column B element is visible
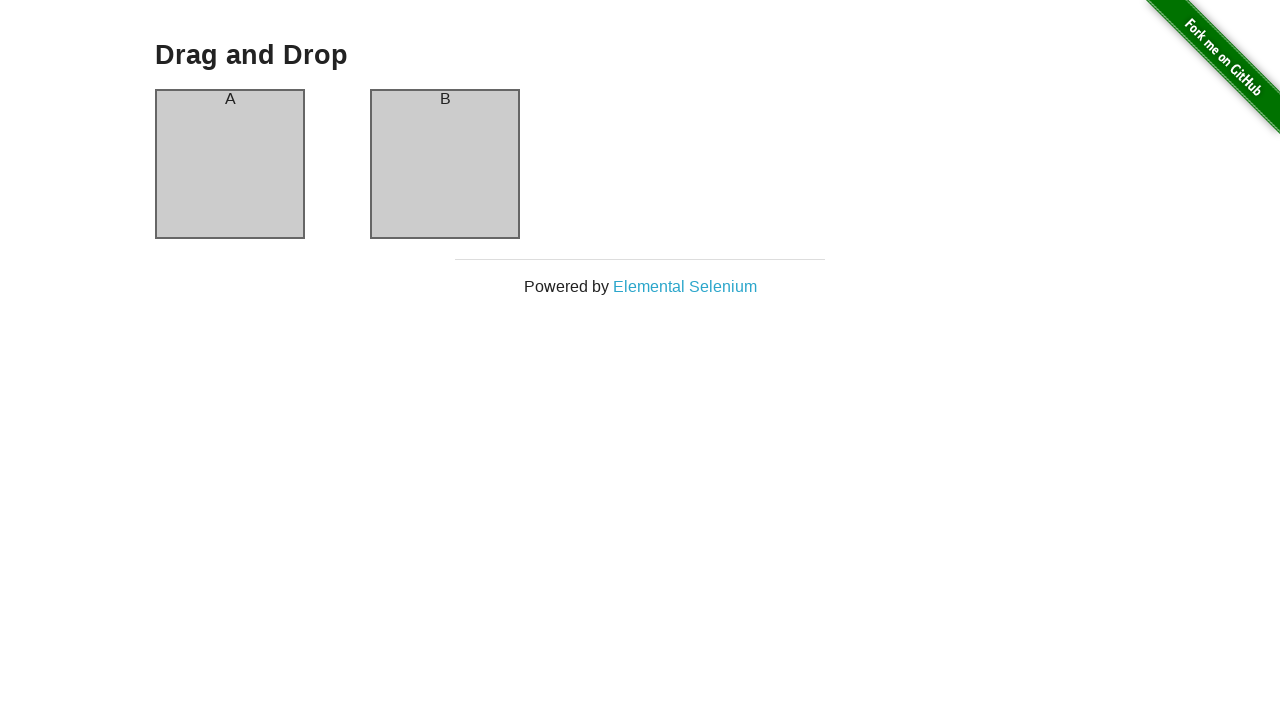

Dragged column A to column B at (445, 164)
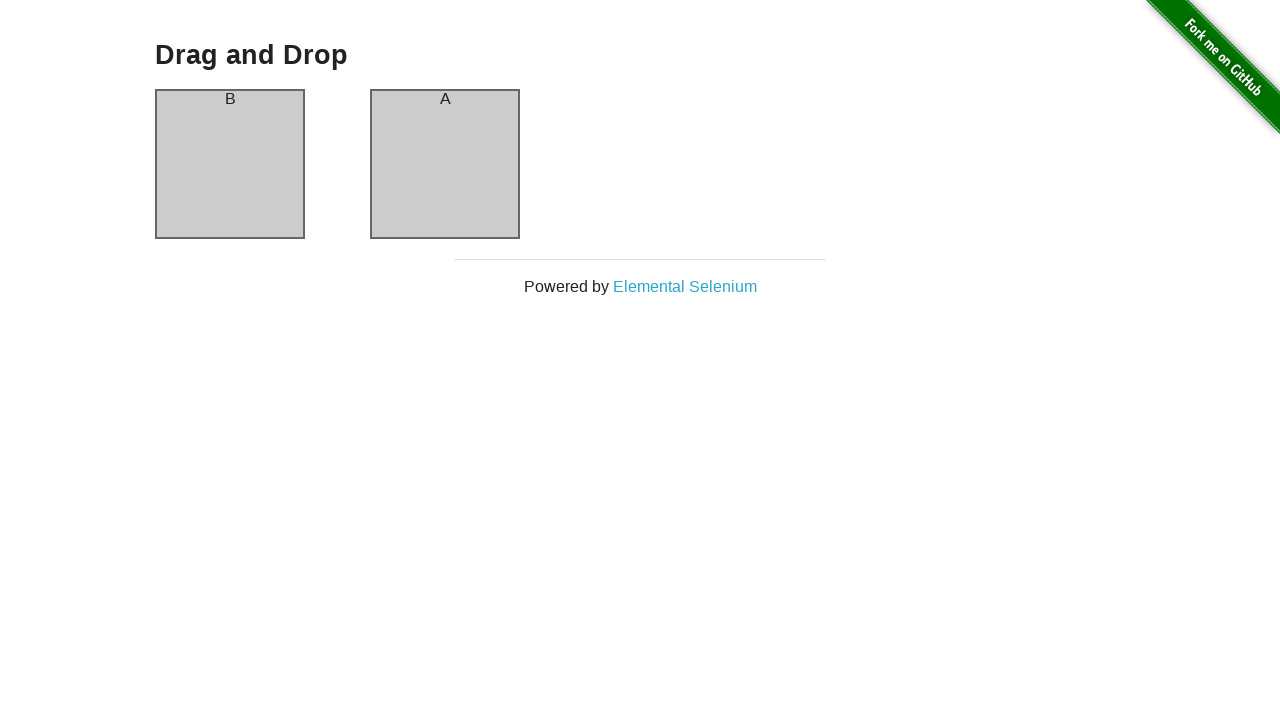

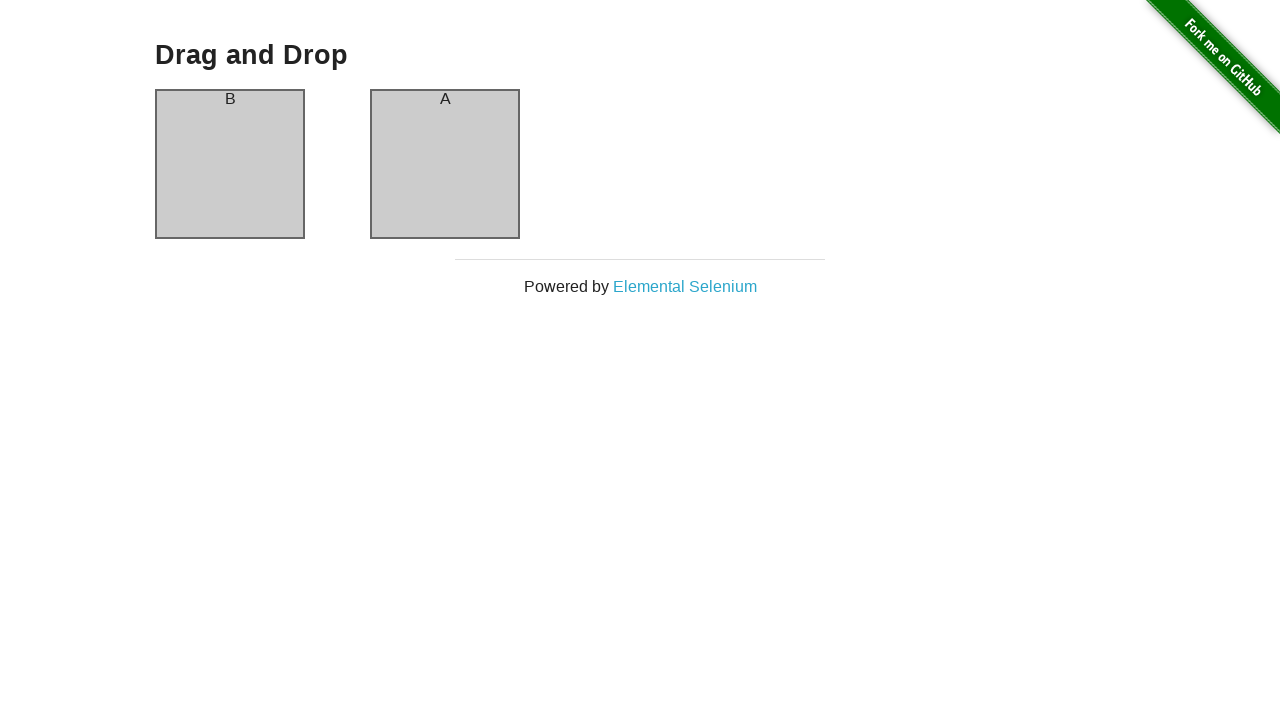